Waits for a price to reach $100, then clicks book button, calculates a mathematical result based on displayed value, and submits the answer

Starting URL: http://suninjuly.github.io/explicit_wait2.html

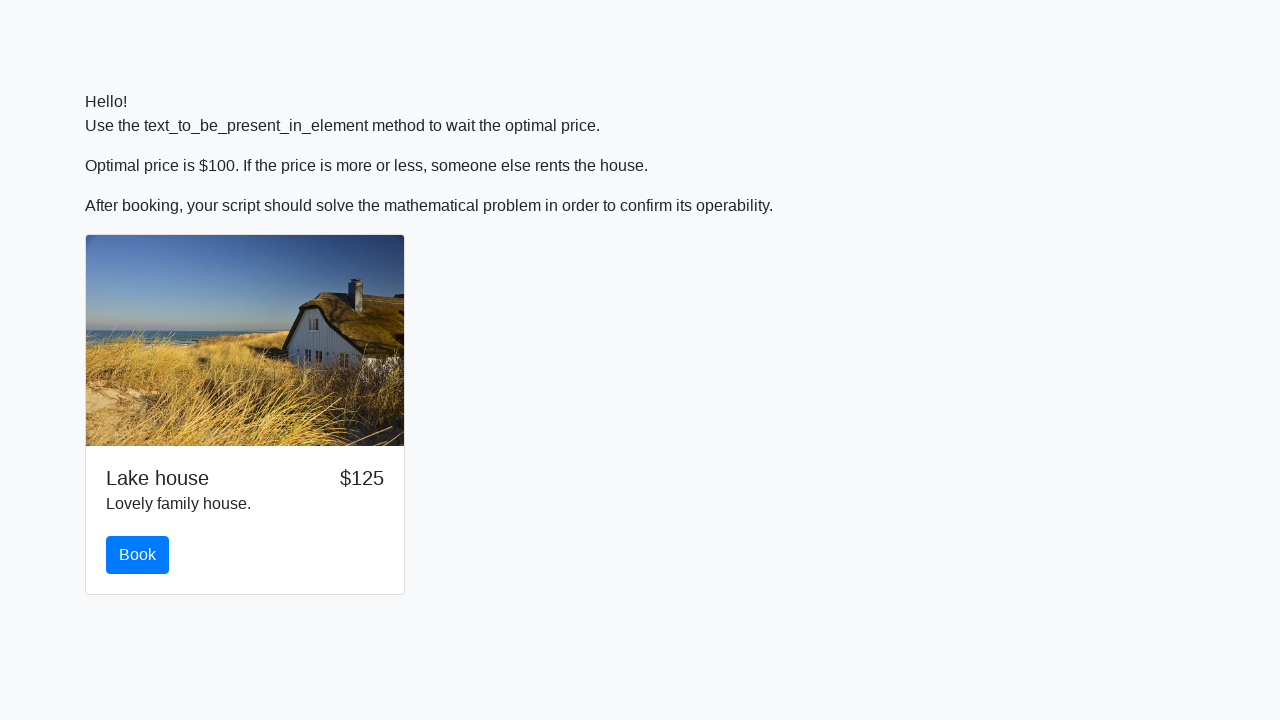

Waited for price to reach $100
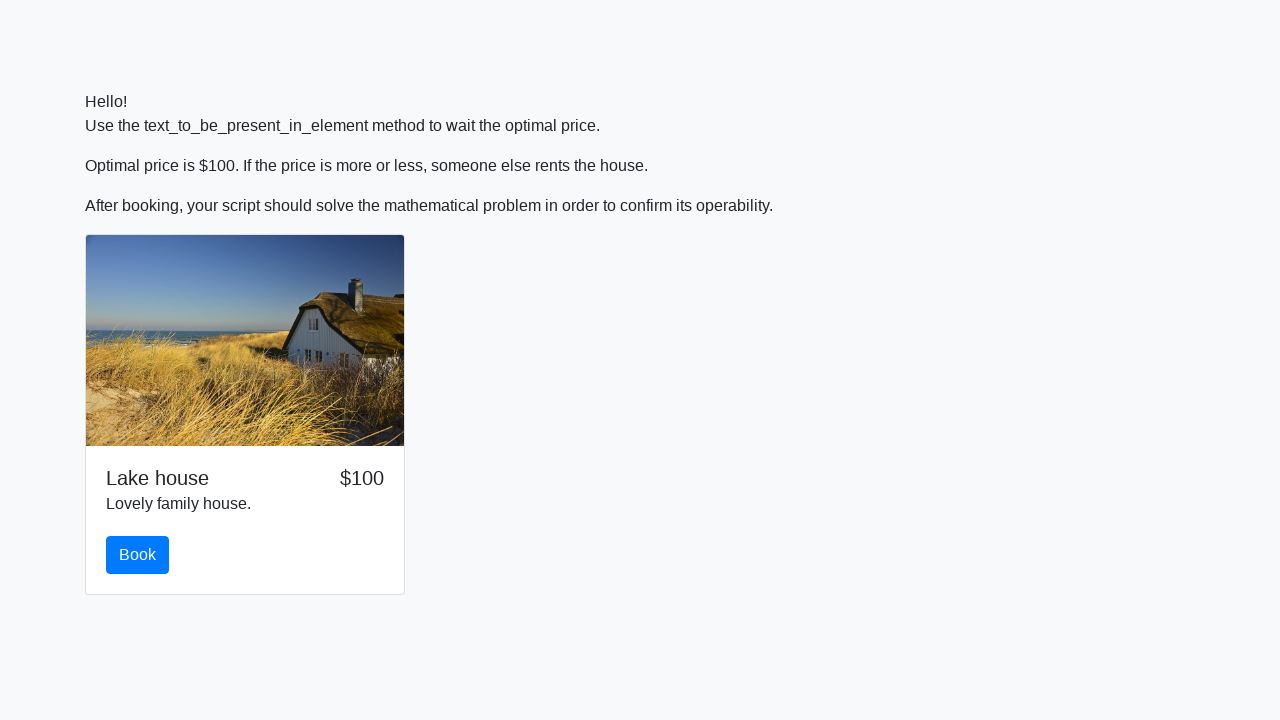

Clicked book button at (138, 555) on #book
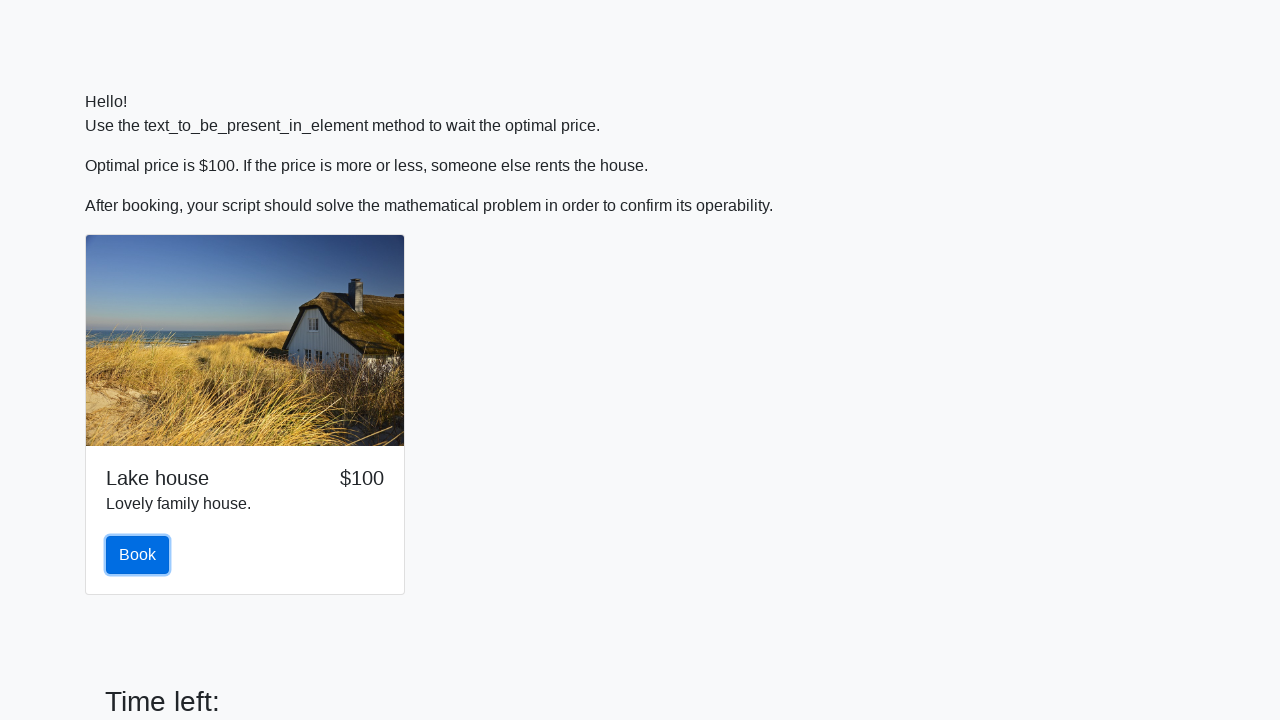

Retrieved input value: 911
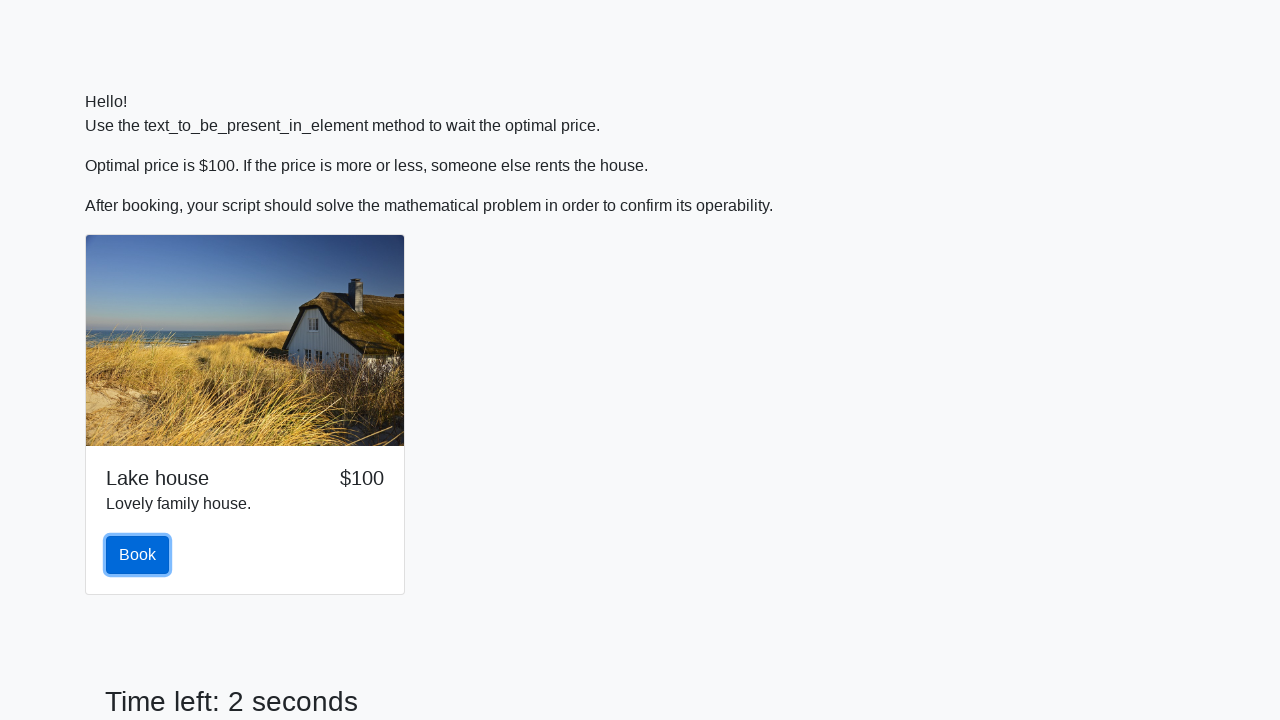

Calculated mathematical result: -0.2984586925861262
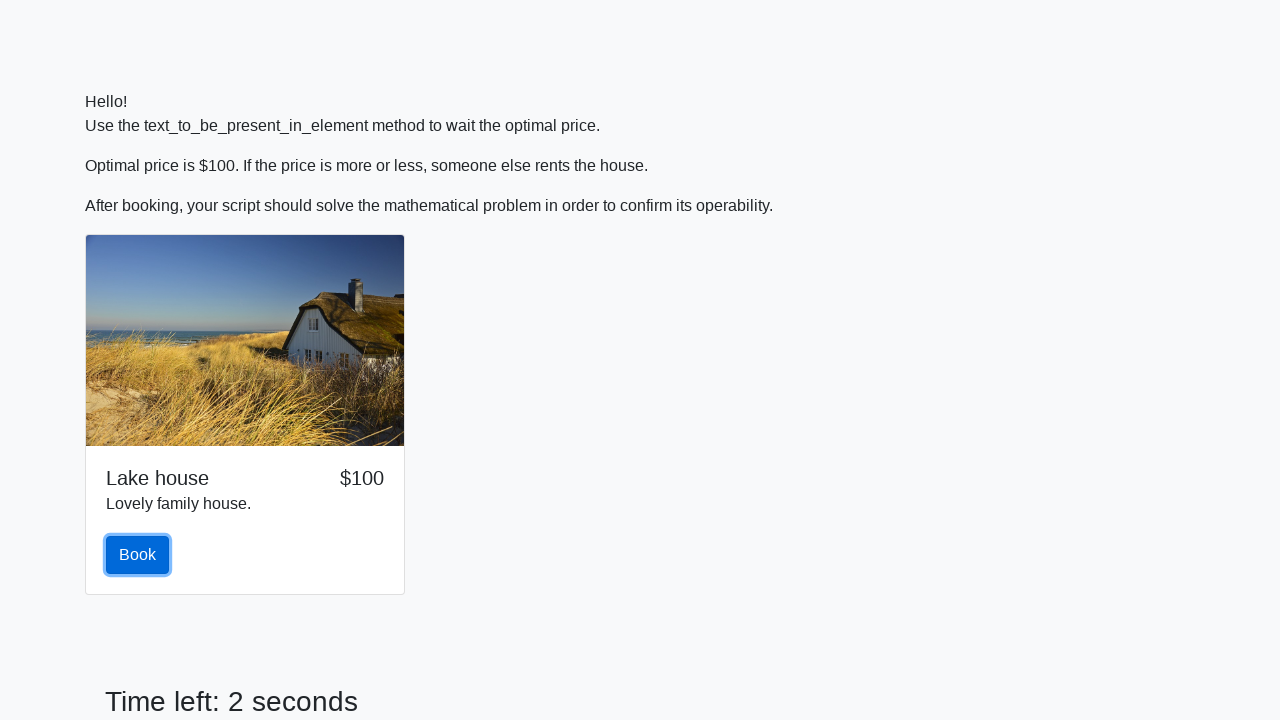

Filled answer field with calculated value: -0.2984586925861262 on #answer
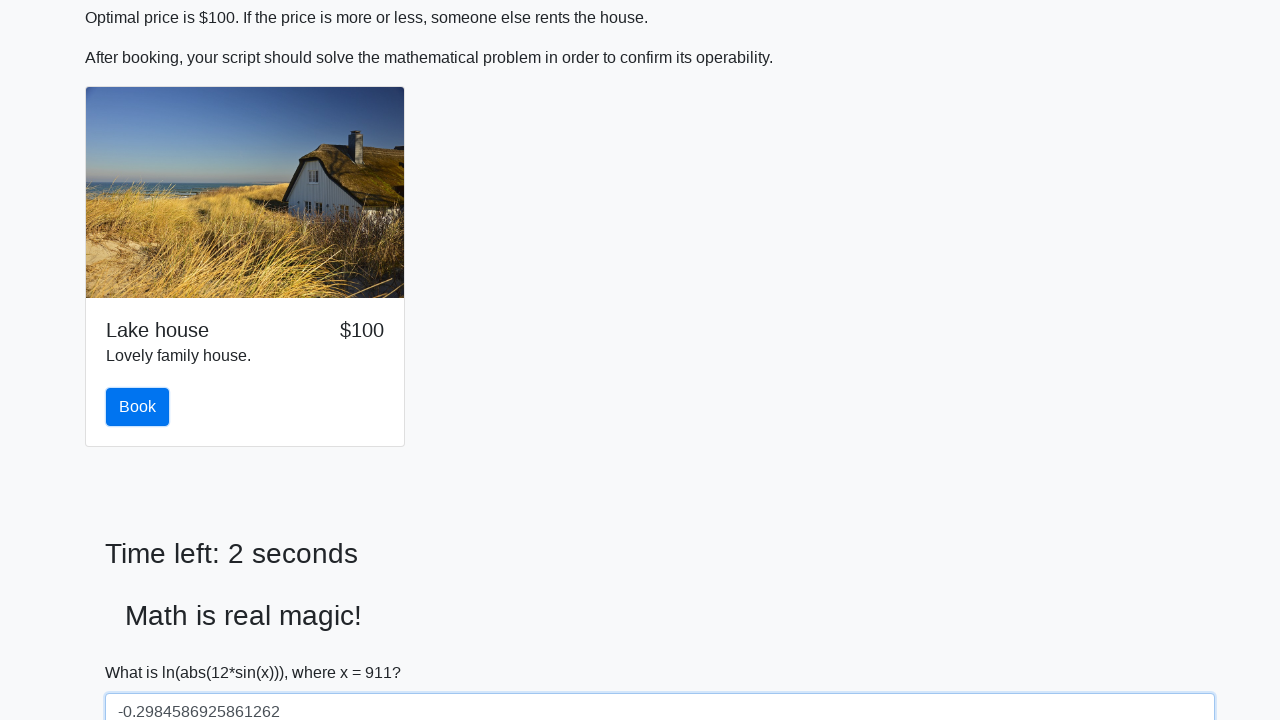

Clicked solve button to submit answer at (143, 651) on #solve
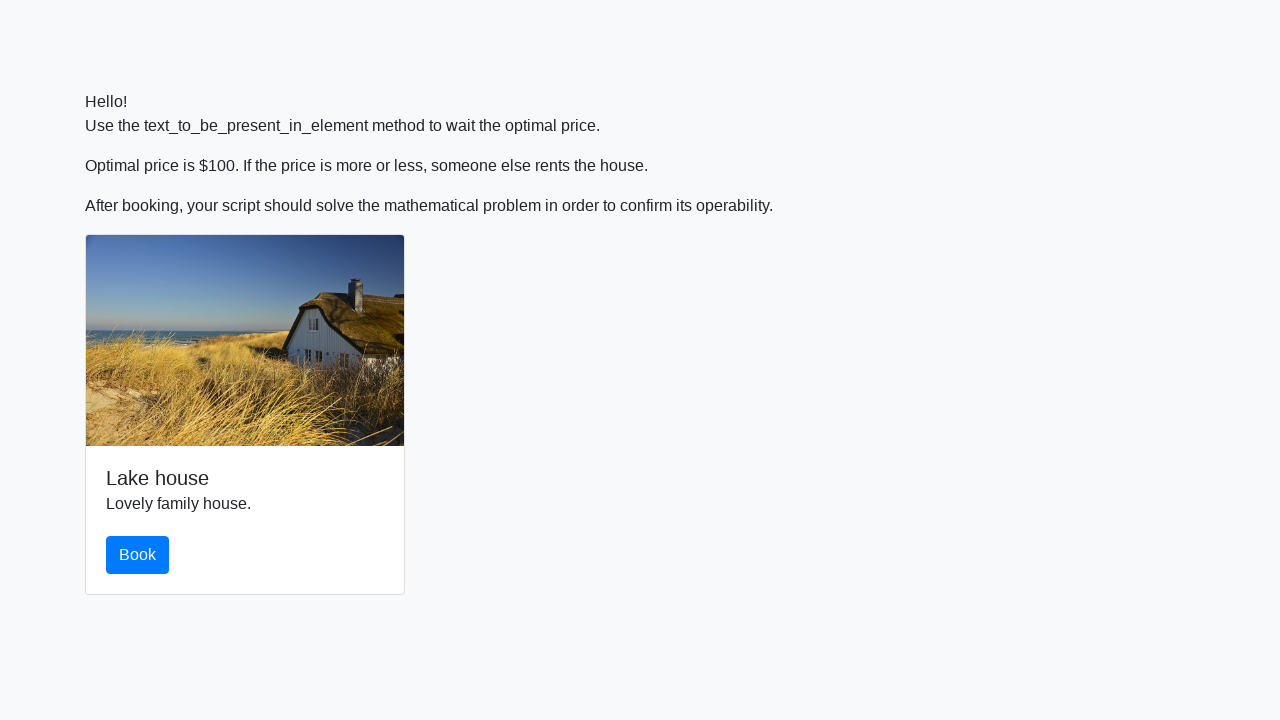

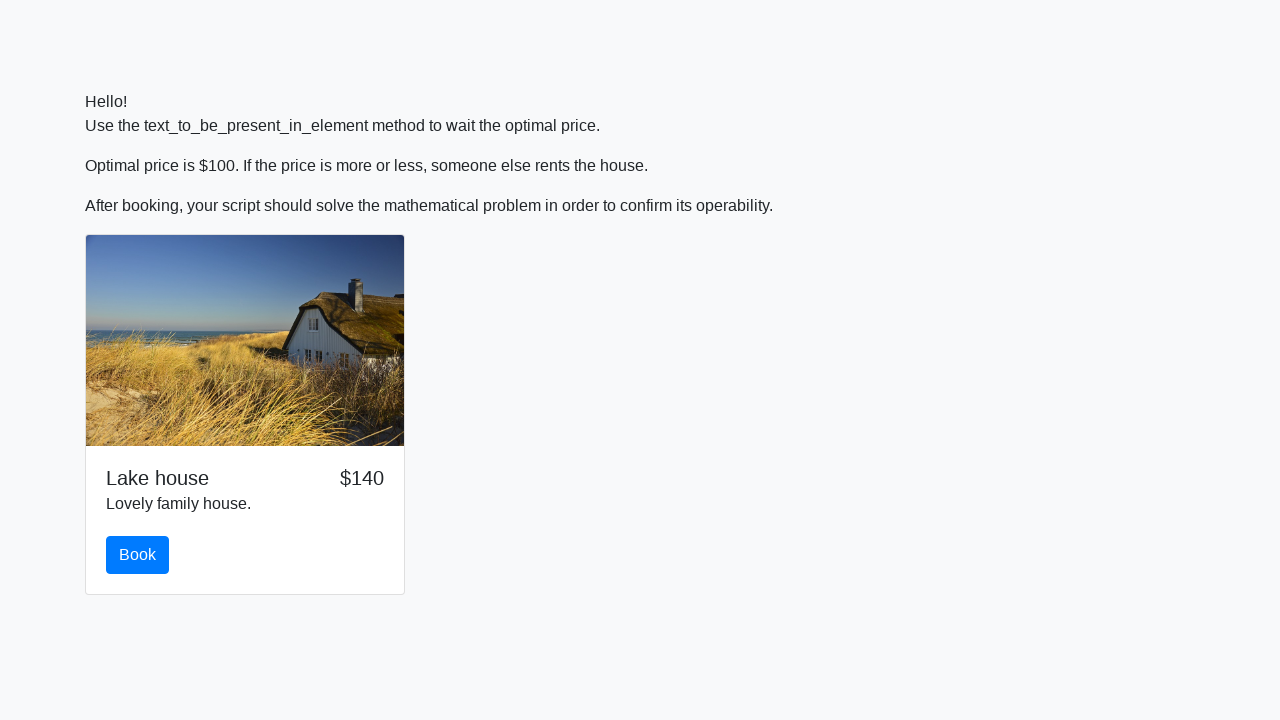